Tests hover interactions to reveal hidden elements, right-click context menu functionality, and drag-and-drop operations across multiple pages.

Starting URL: https://the-internet.herokuapp.com/hovers

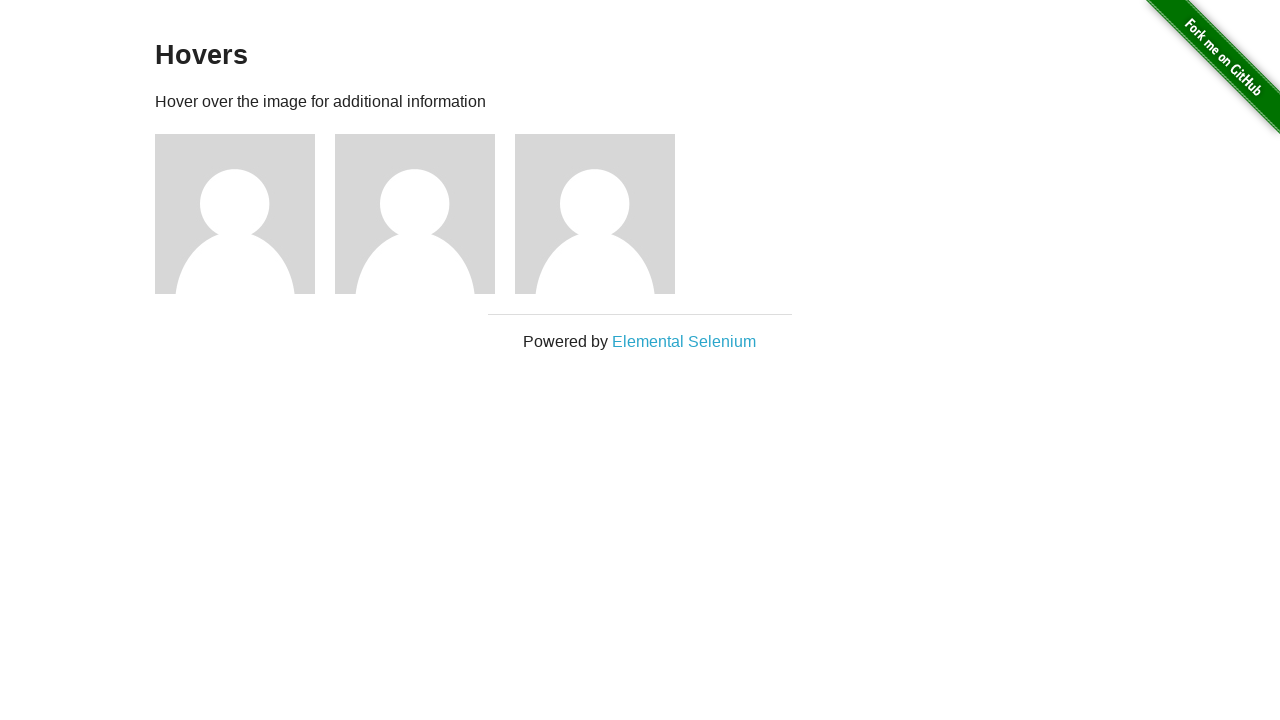

Hovered over first figure element to reveal hidden content at (245, 214) on .figure >> nth=0
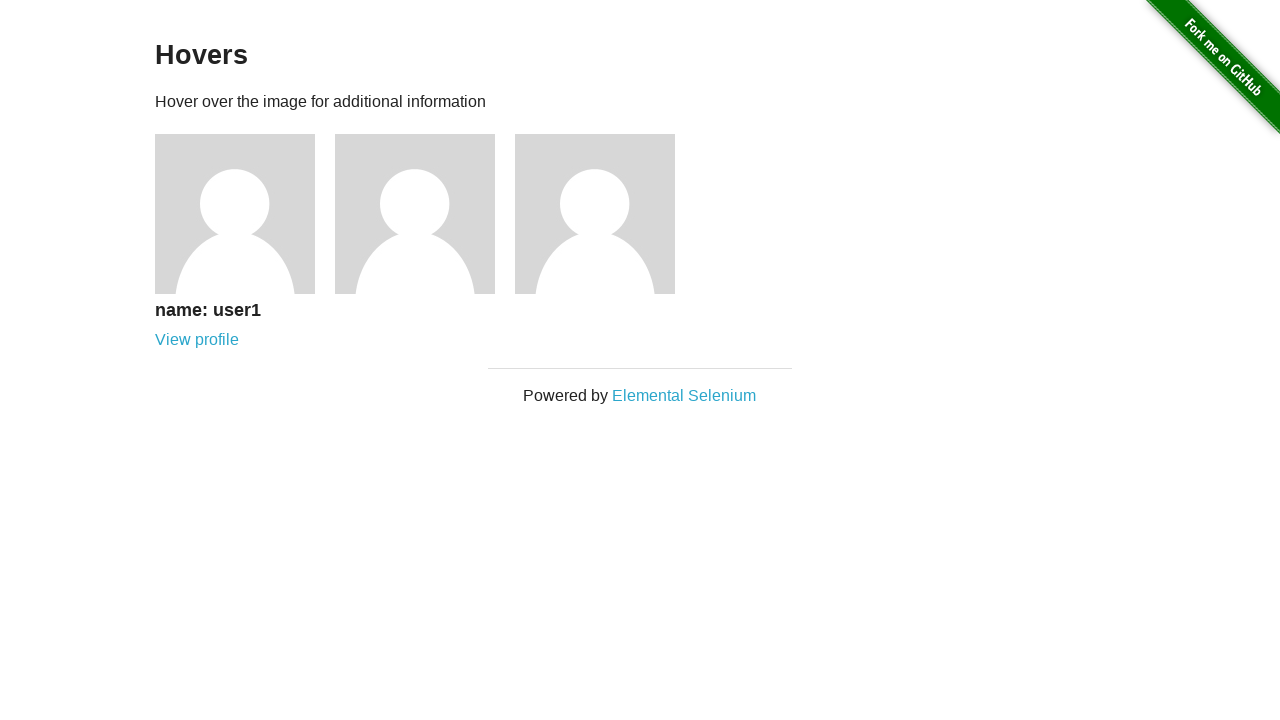

Figure caption appeared after hover interaction
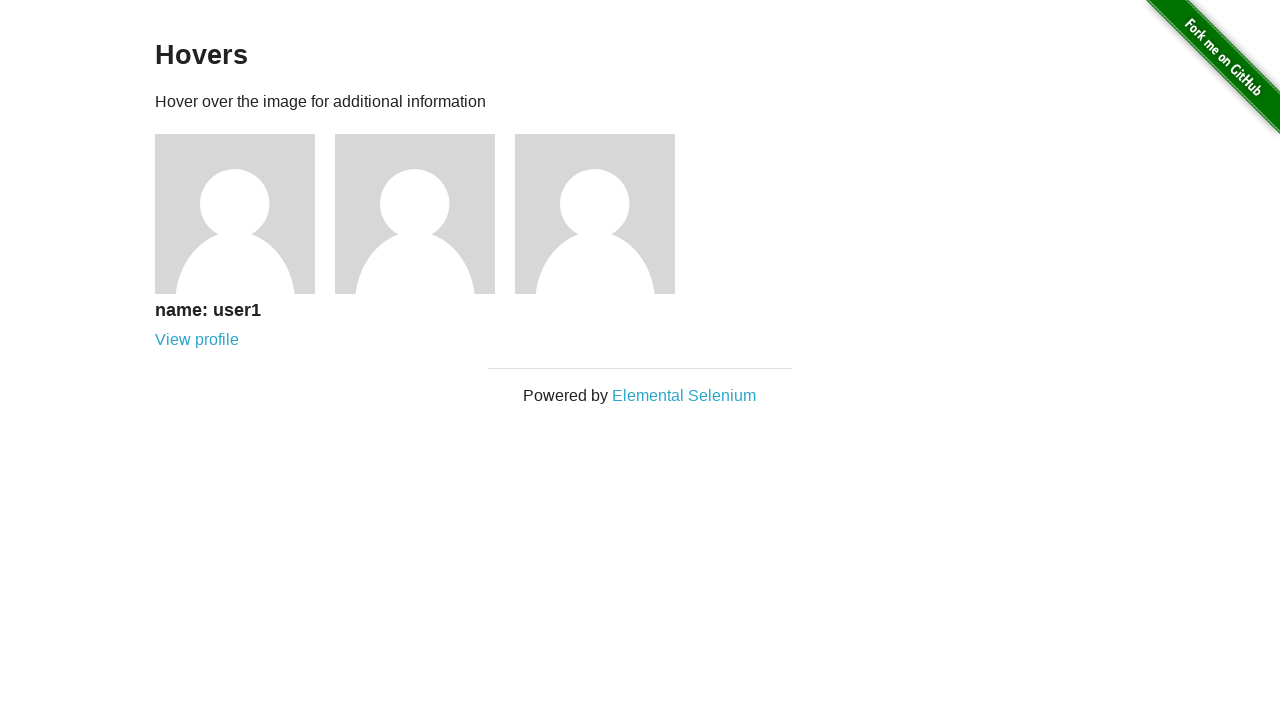

Navigated to context menu demo page
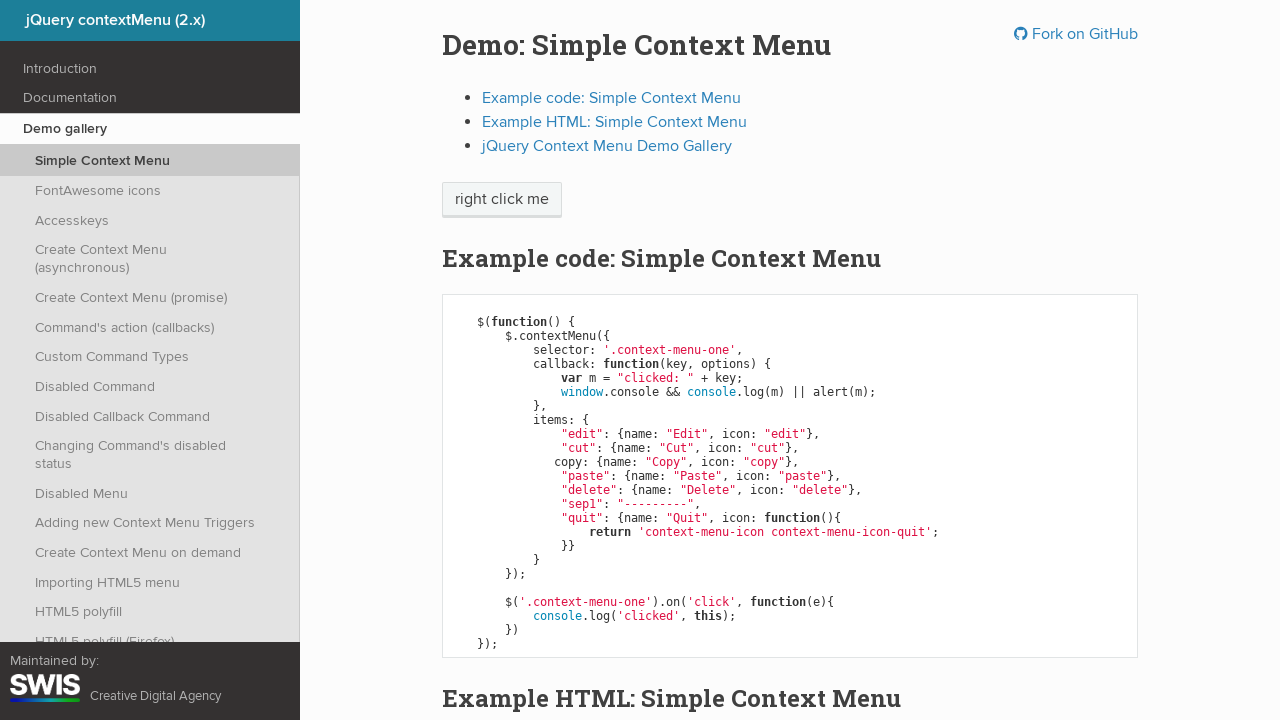

Right-clicked on context menu target element at (502, 200) on span.context-menu-one
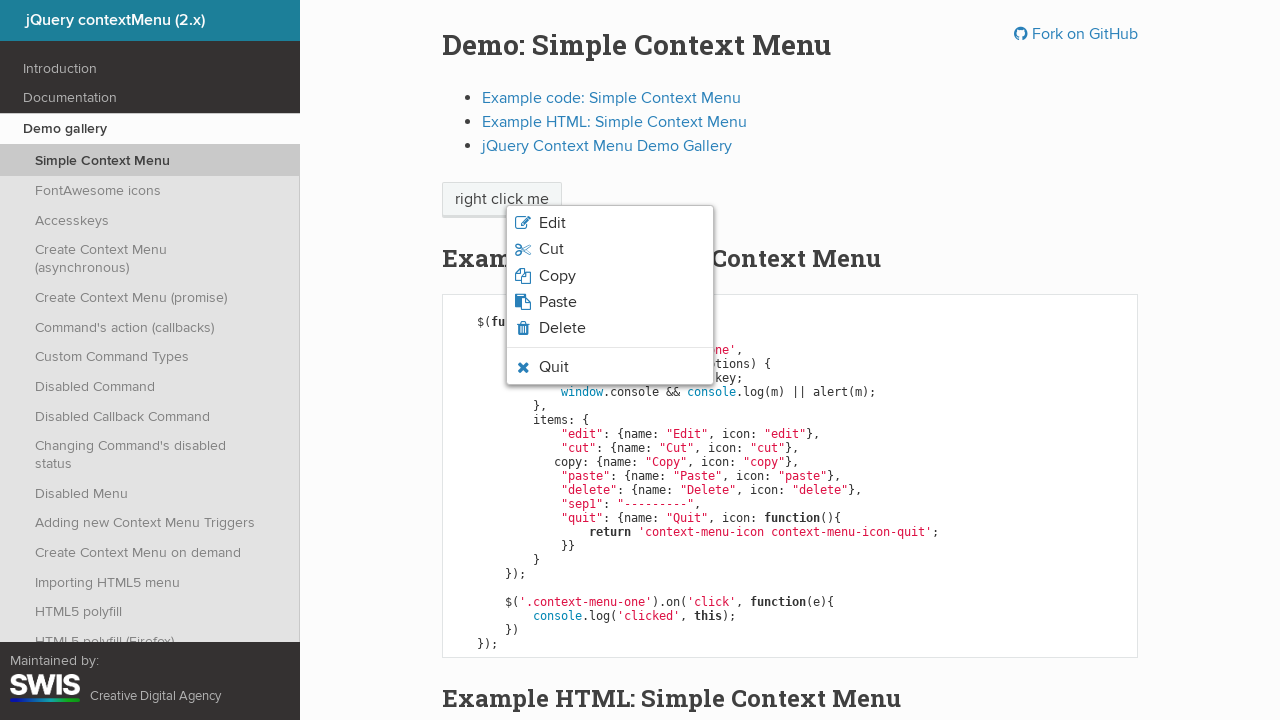

Context menu appeared after right-click
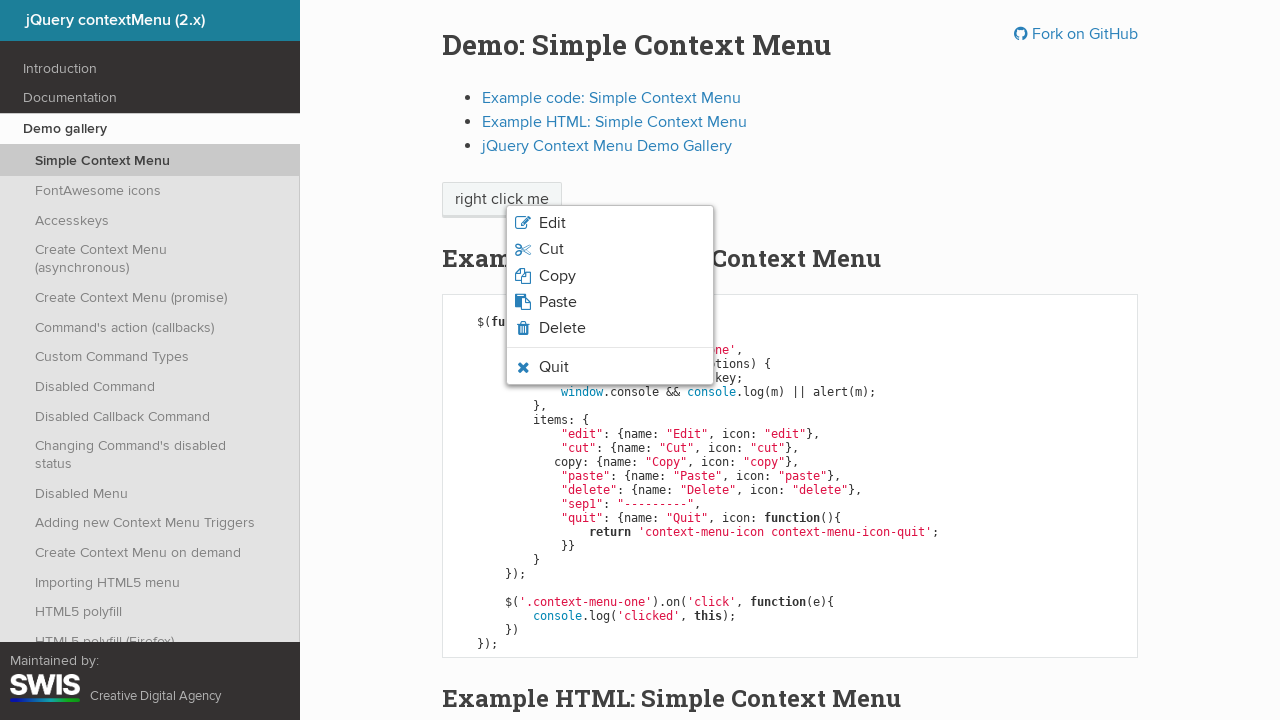

Navigated to drag and drop demo page
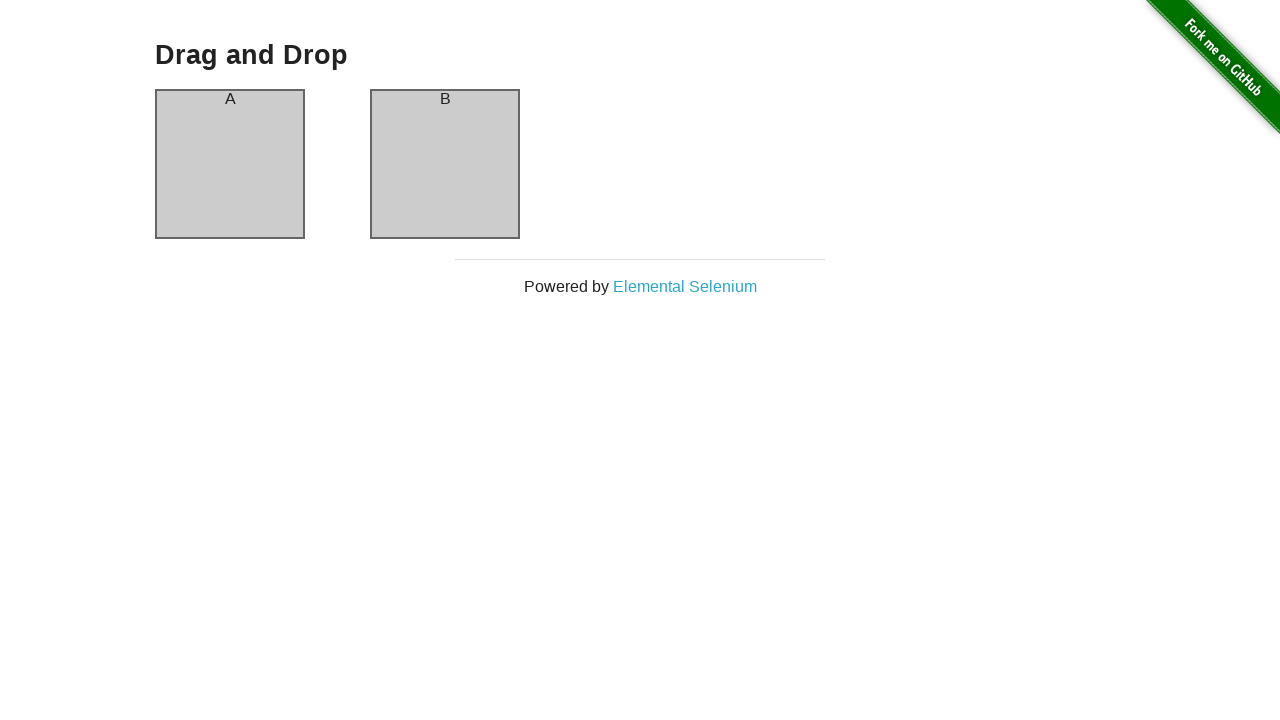

Dragged column A to column B position at (445, 164)
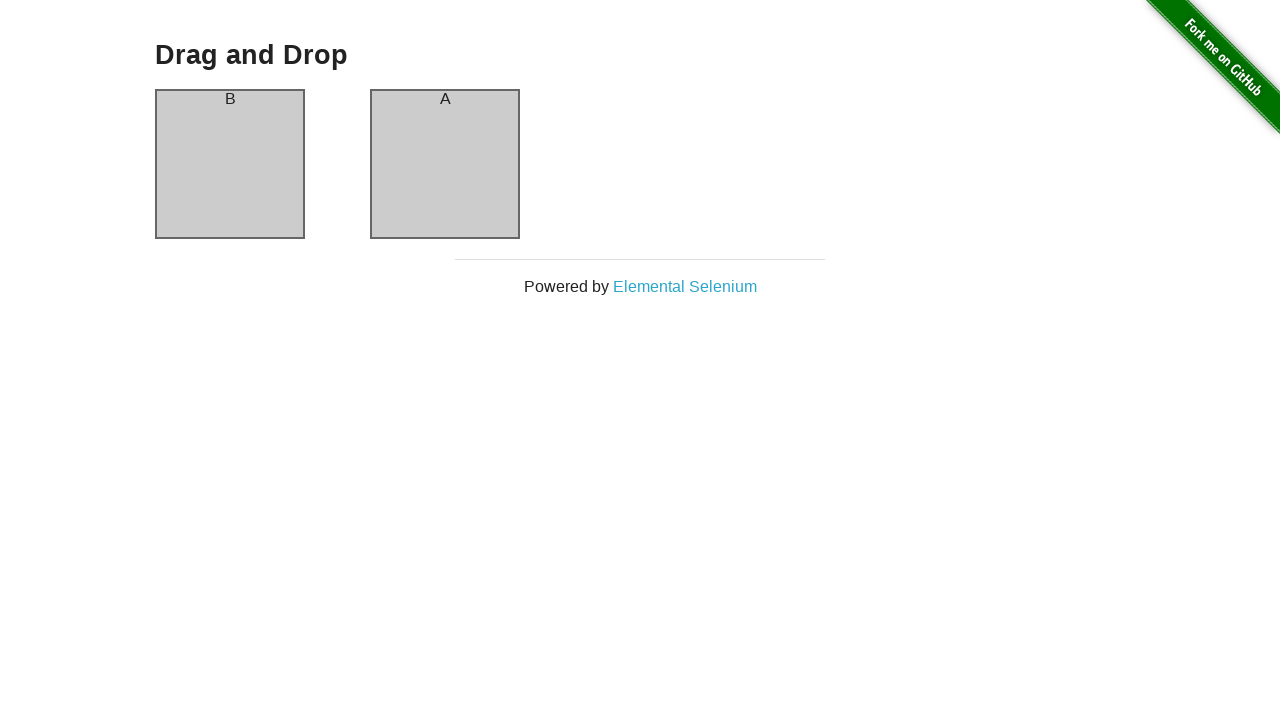

Verified that column A header is now in column B after drag and drop
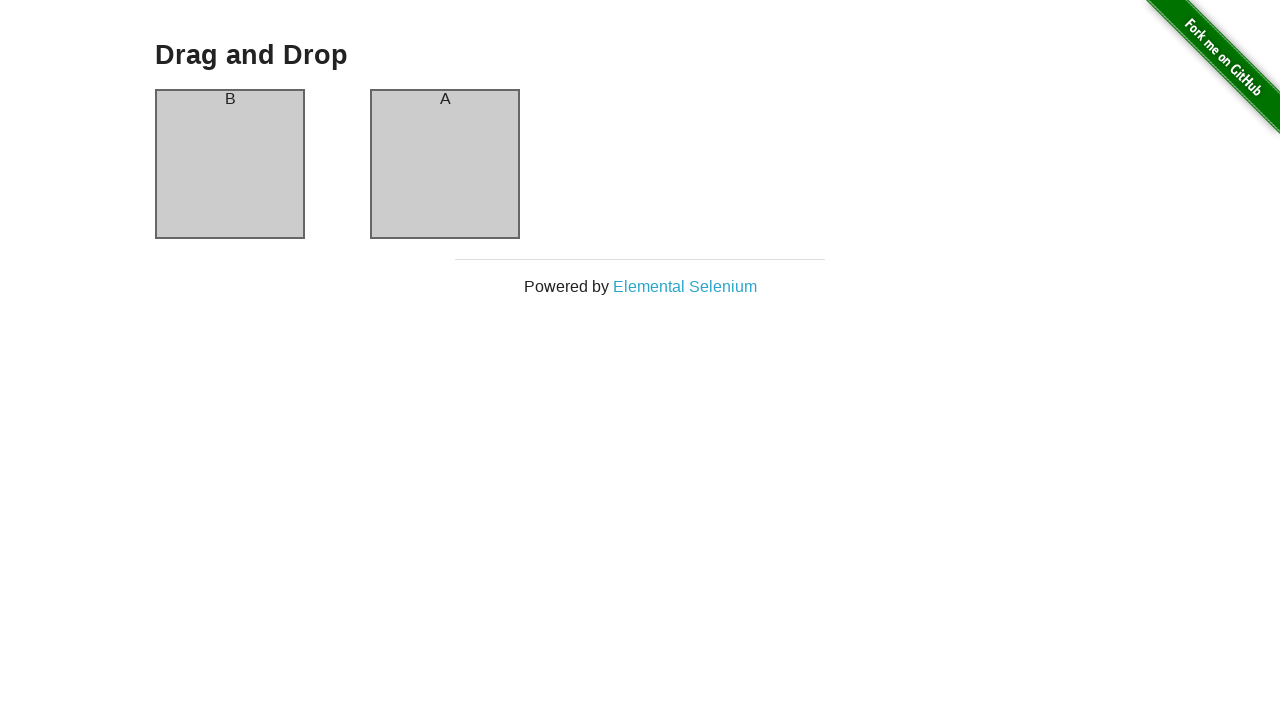

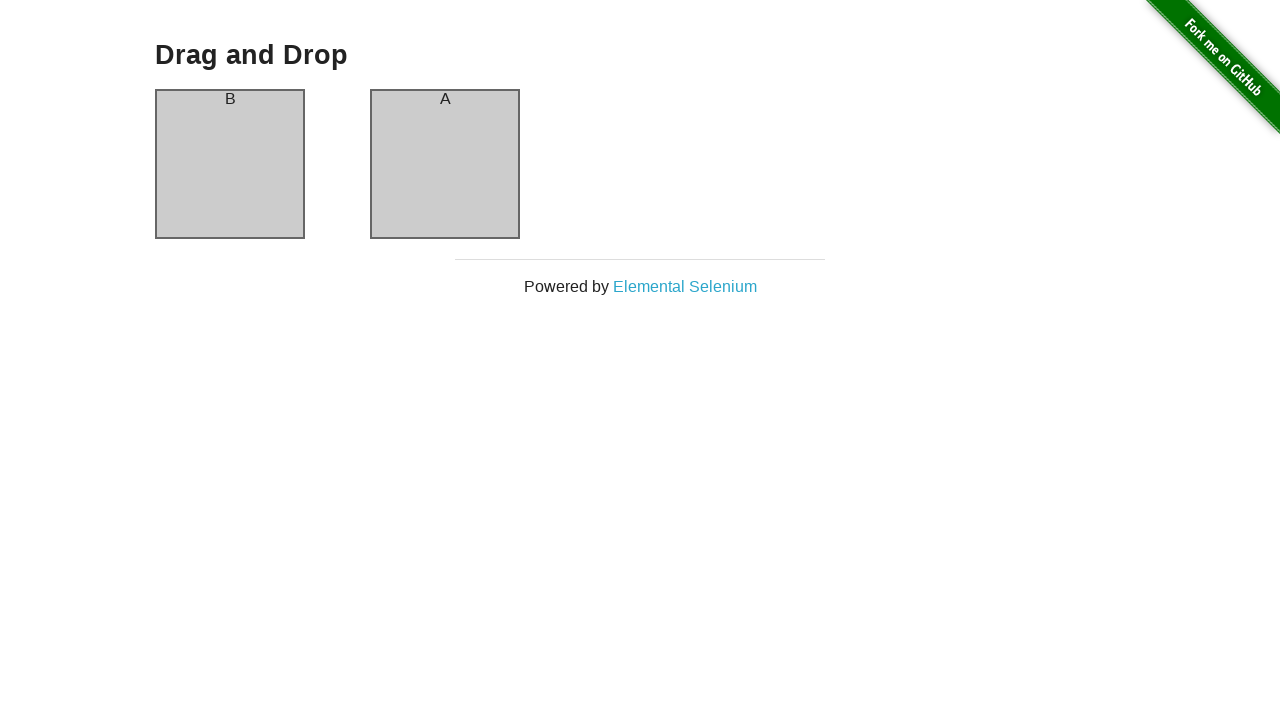